Tests opening a popup window and switching between windows, maximizing the child window when its title matches "Basic Web Page Title"

Starting URL: http://omayo.blogspot.com/

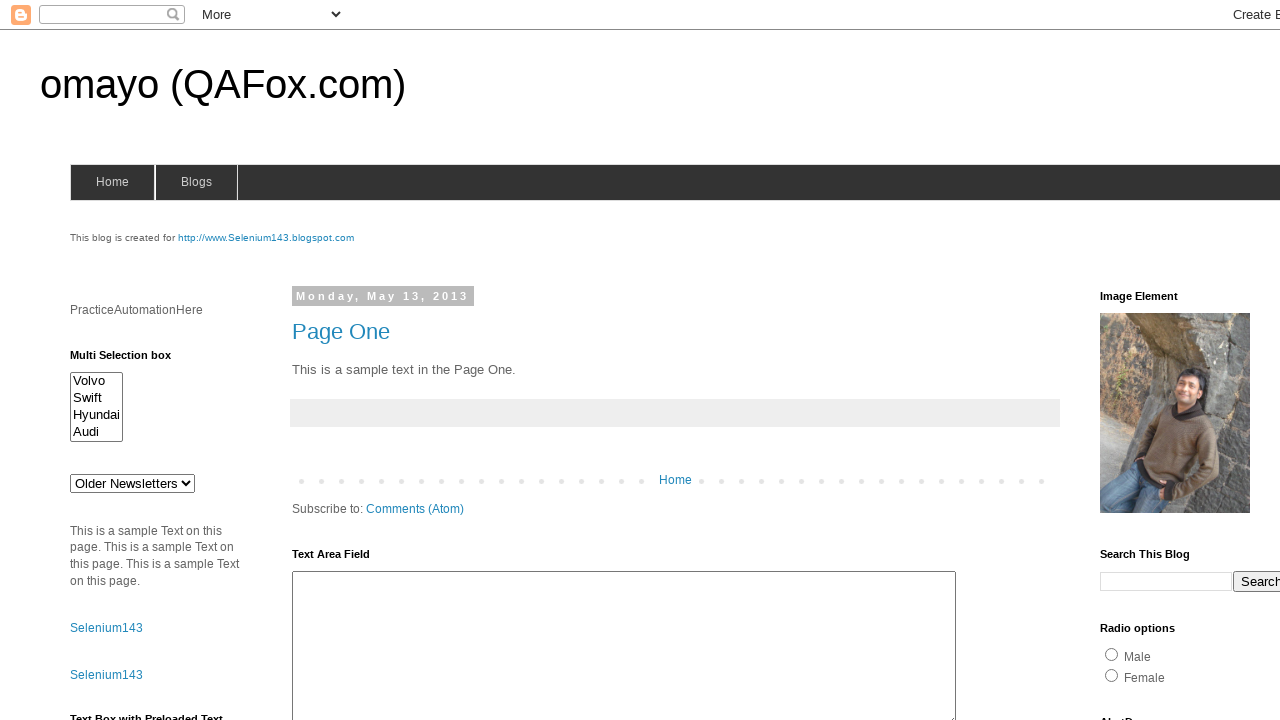

Clicked link to open popup window at (132, 360) on xpath=//a[.='Open a popup window']
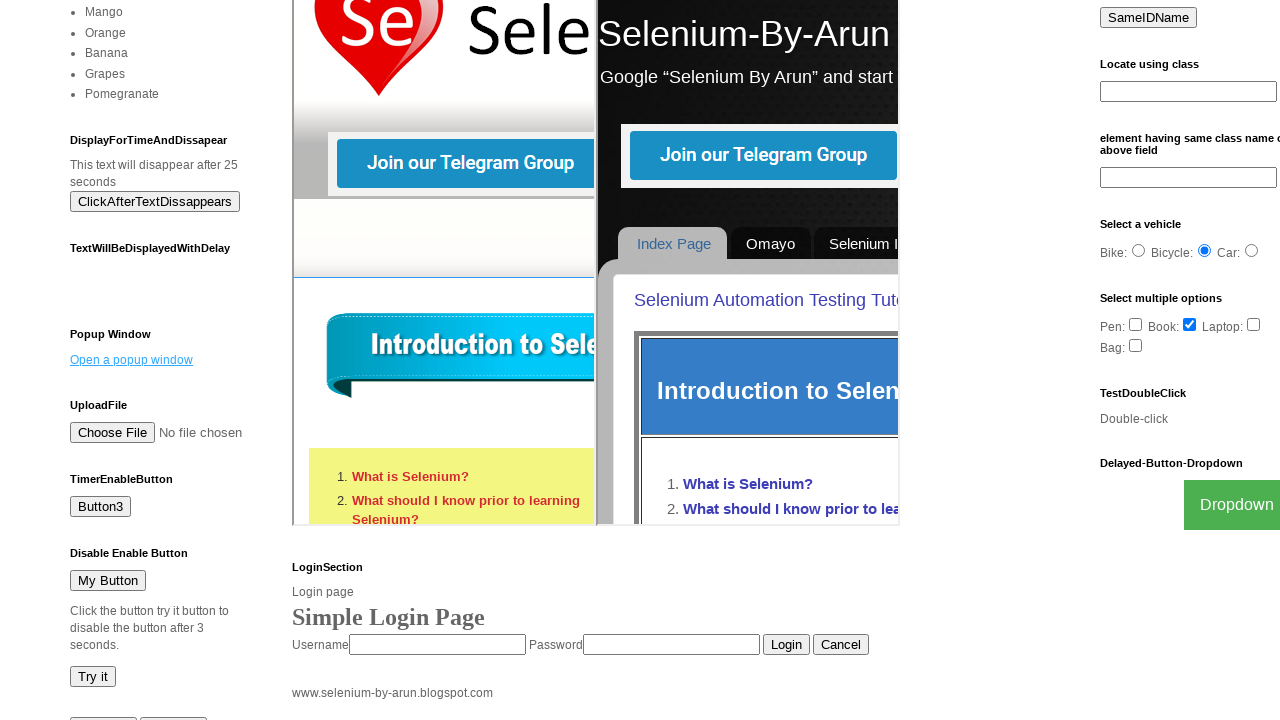

Waited for popup window to open
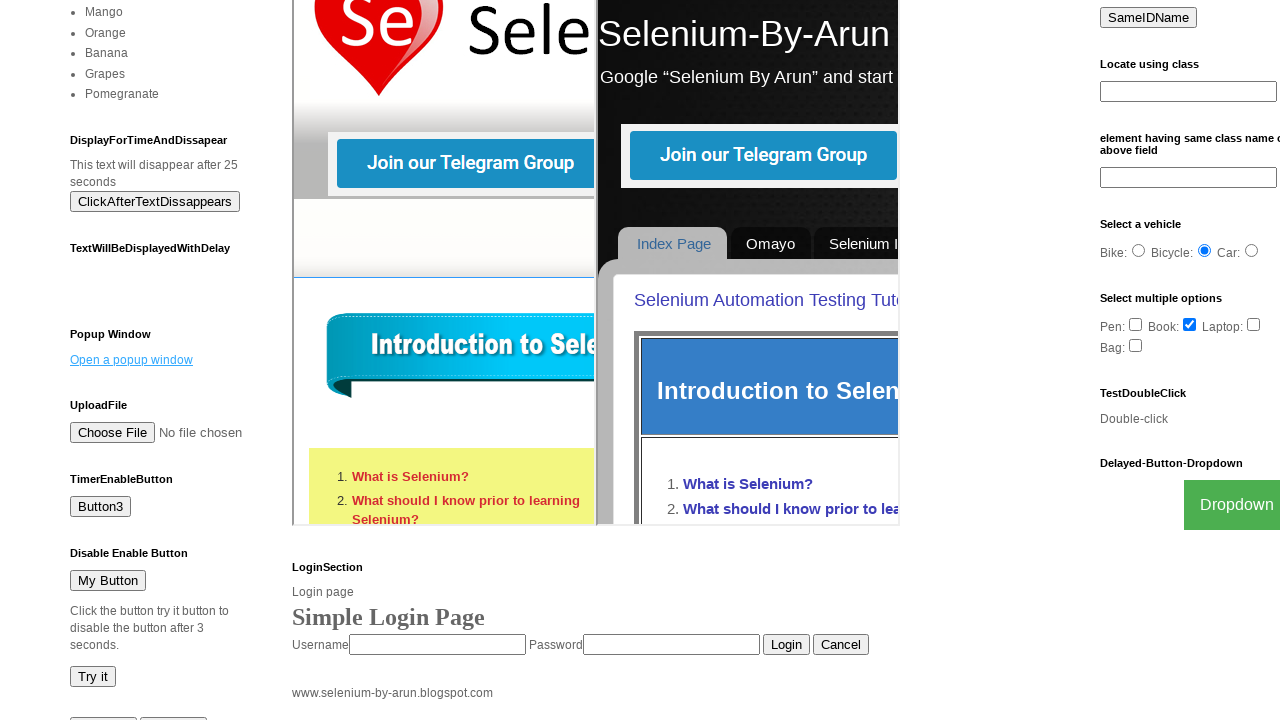

Retrieved all open pages/windows
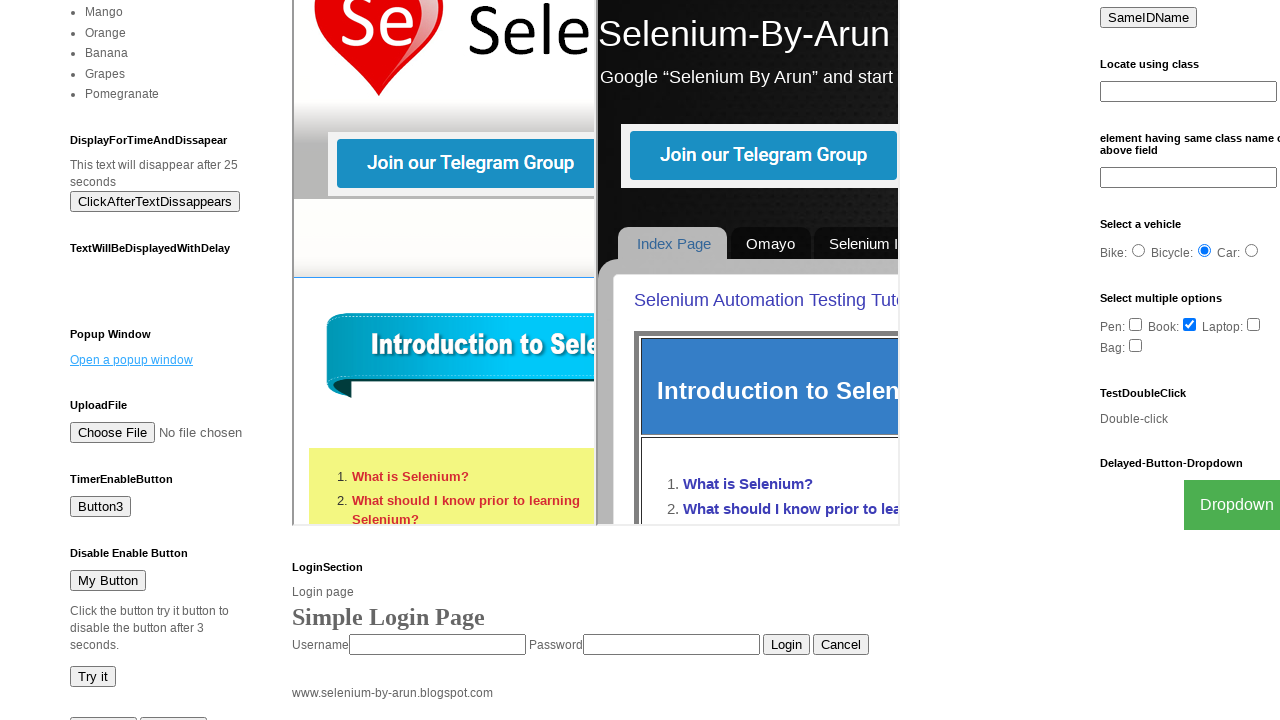

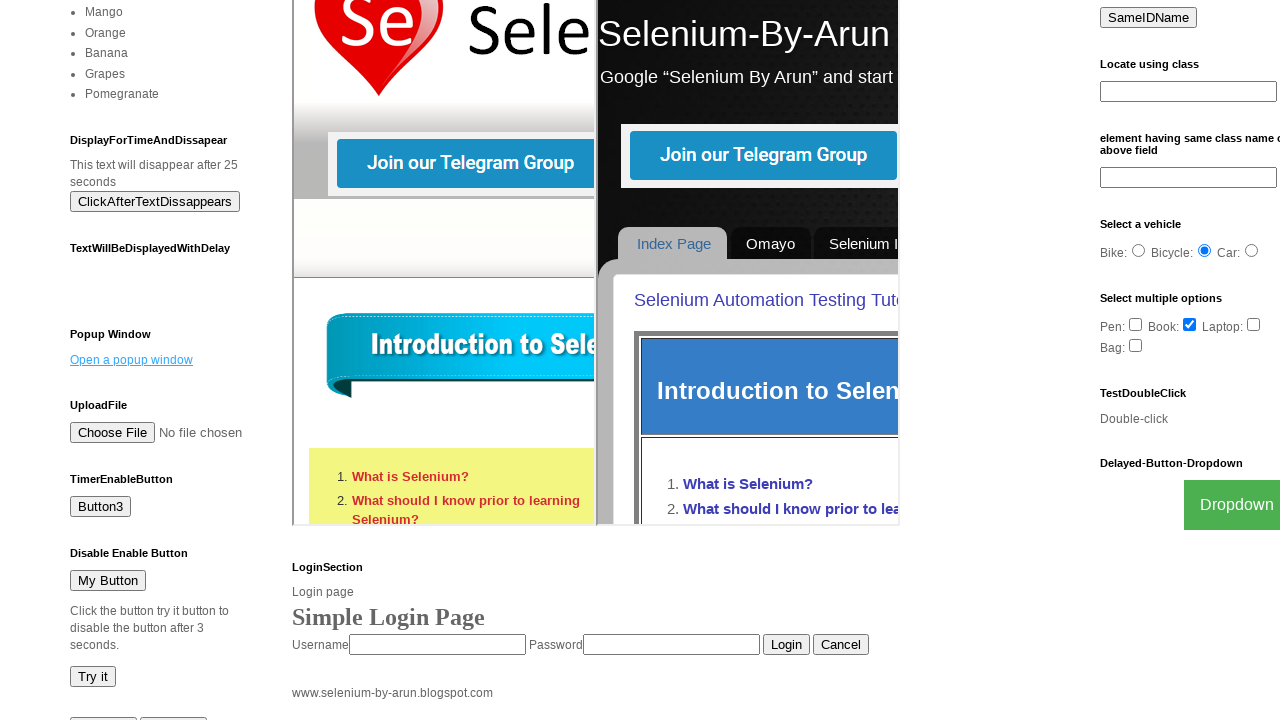